Navigates through footer links by clicking Help, Privacy, and Terms links sequentially

Starting URL: https://gmail.com

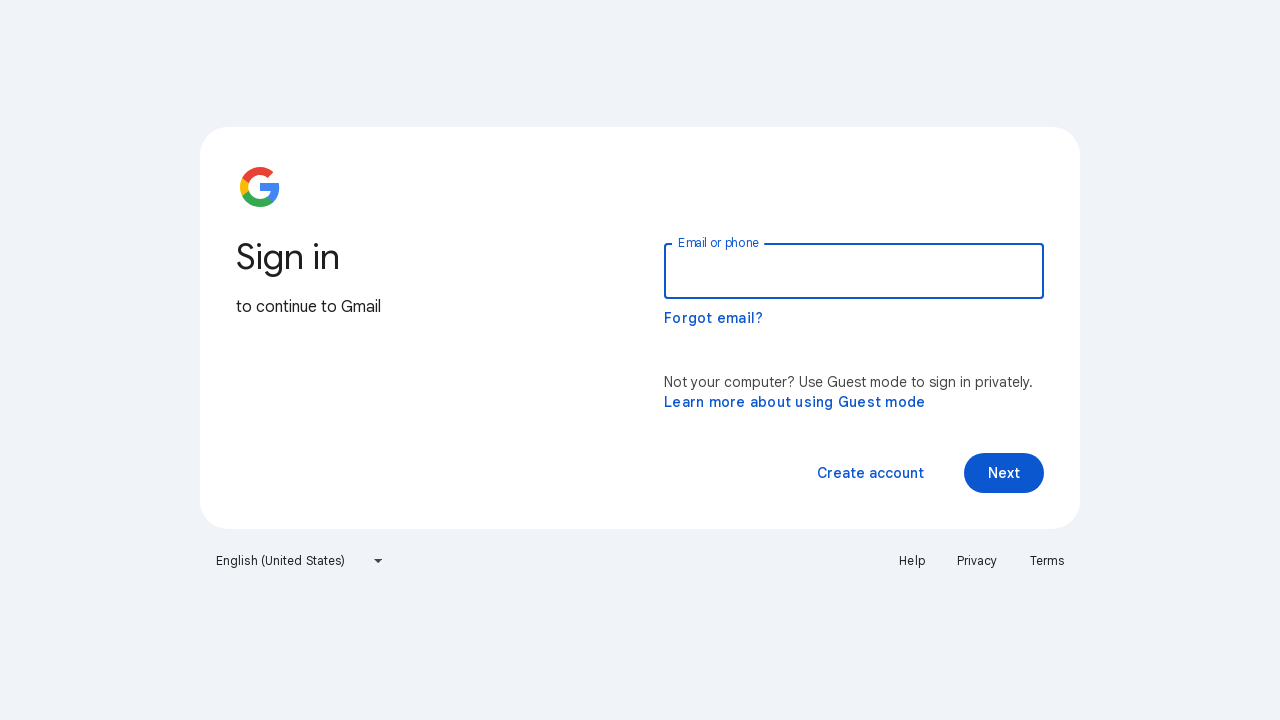

Clicked Help link in footer at (912, 561) on a:has-text('Help')
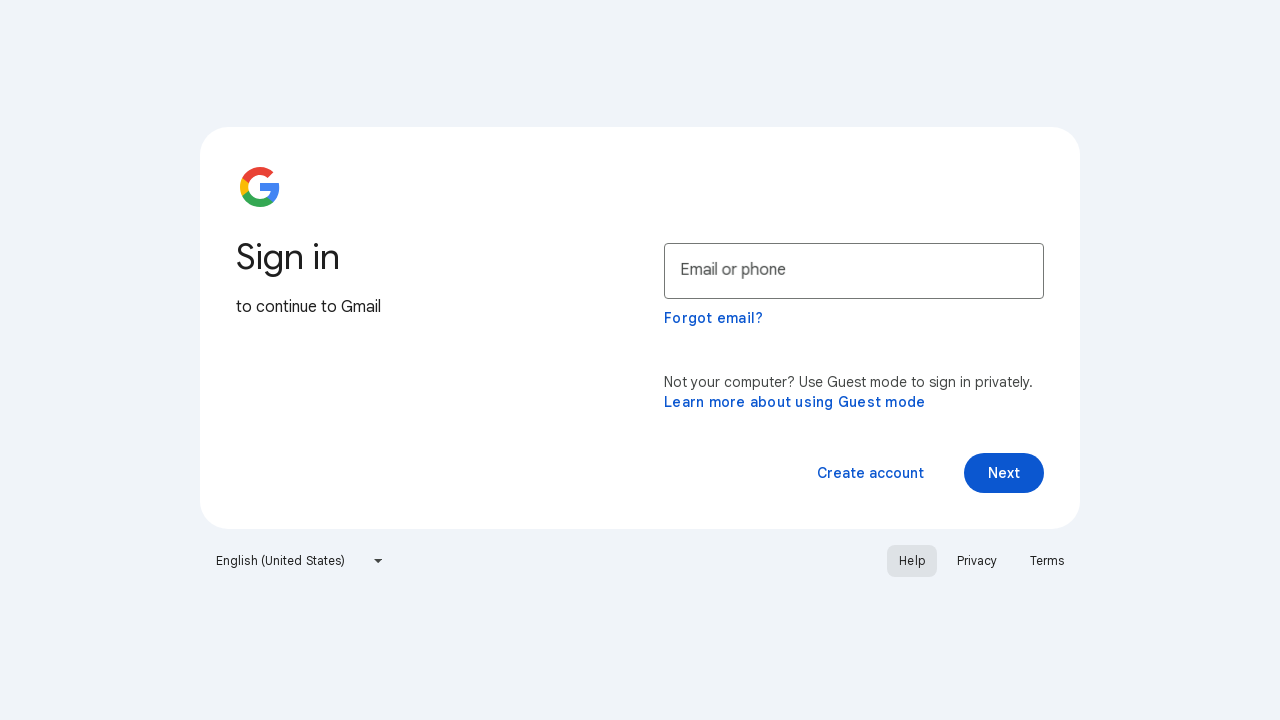

Clicked Privacy link in footer at (977, 561) on a:has-text('Privacy')
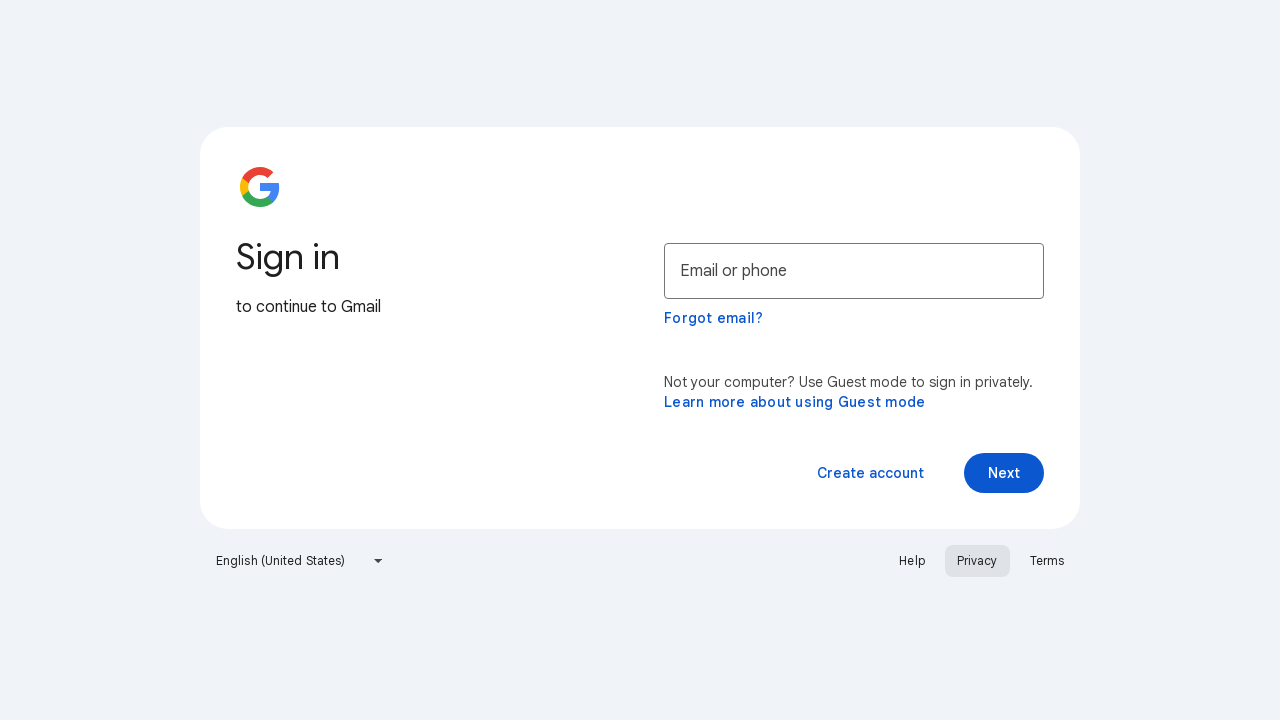

Clicked Terms link in footer at (1047, 561) on a:has-text('Terms')
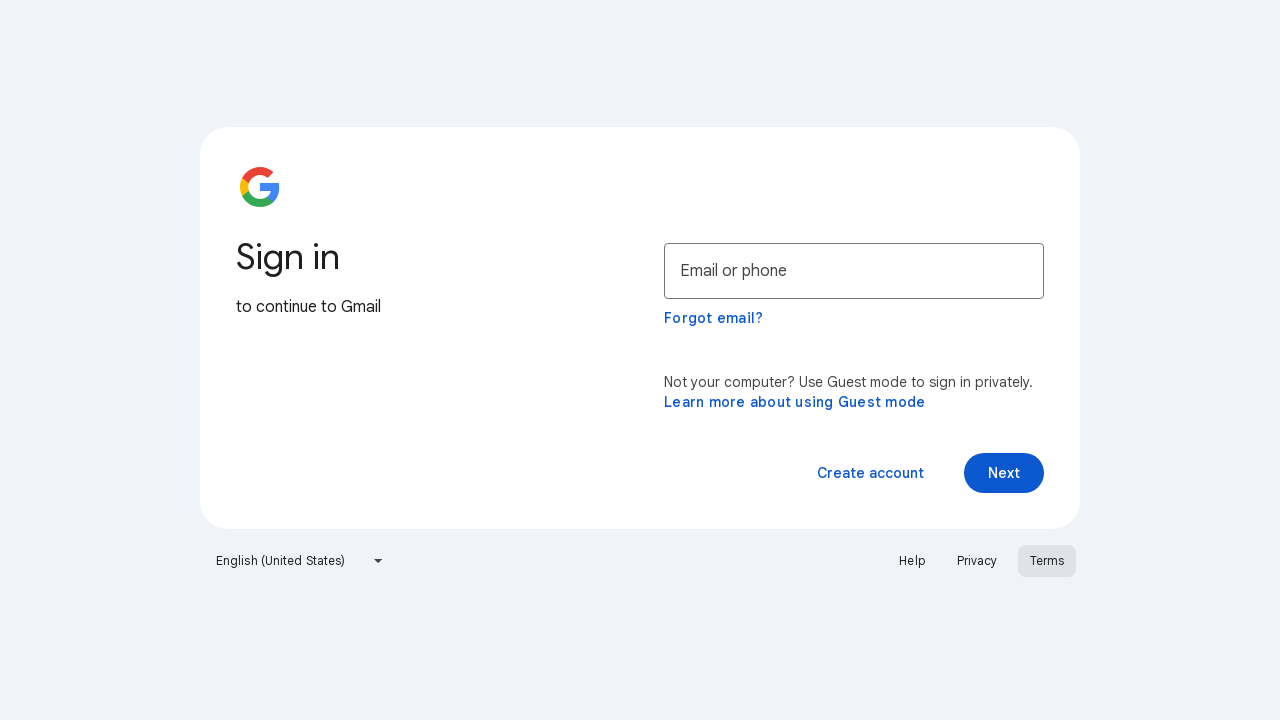

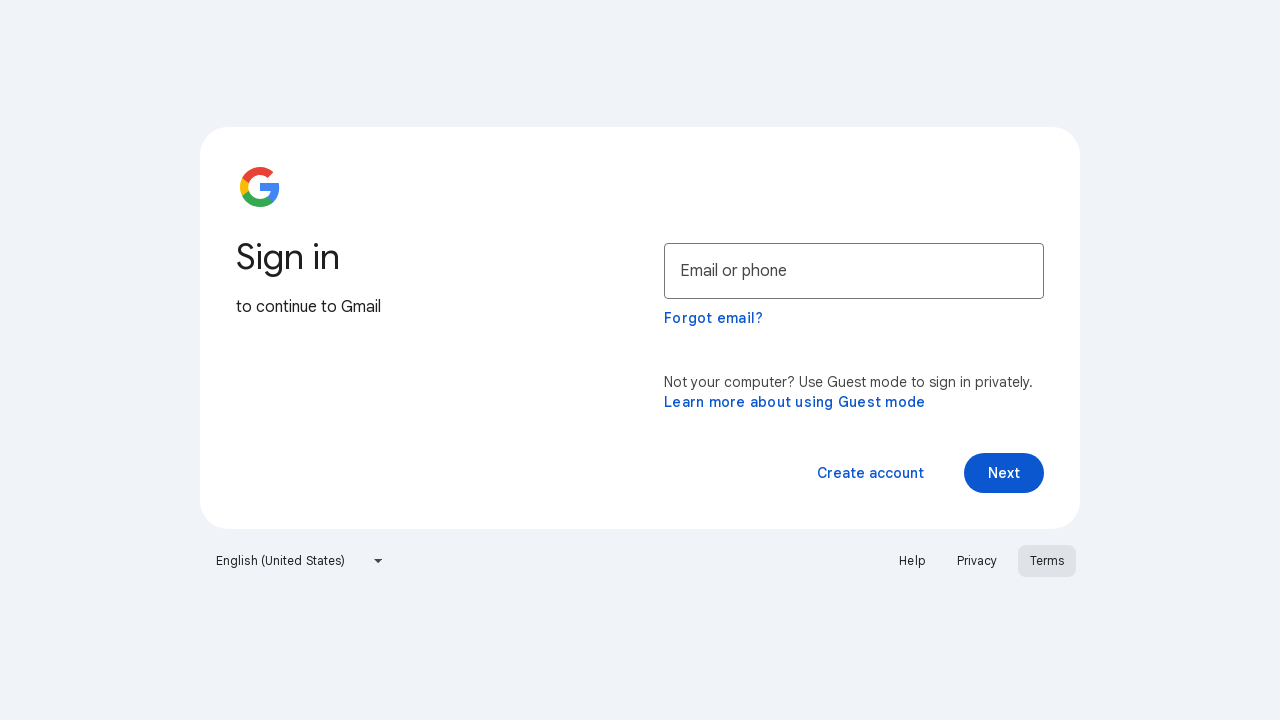